Navigates through a jQuery UI menu system by hovering over menu items and clicking through Enabled > Downloads > Excel to trigger a file download

Starting URL: http://the-internet.herokuapp.com/jqueryui/menu

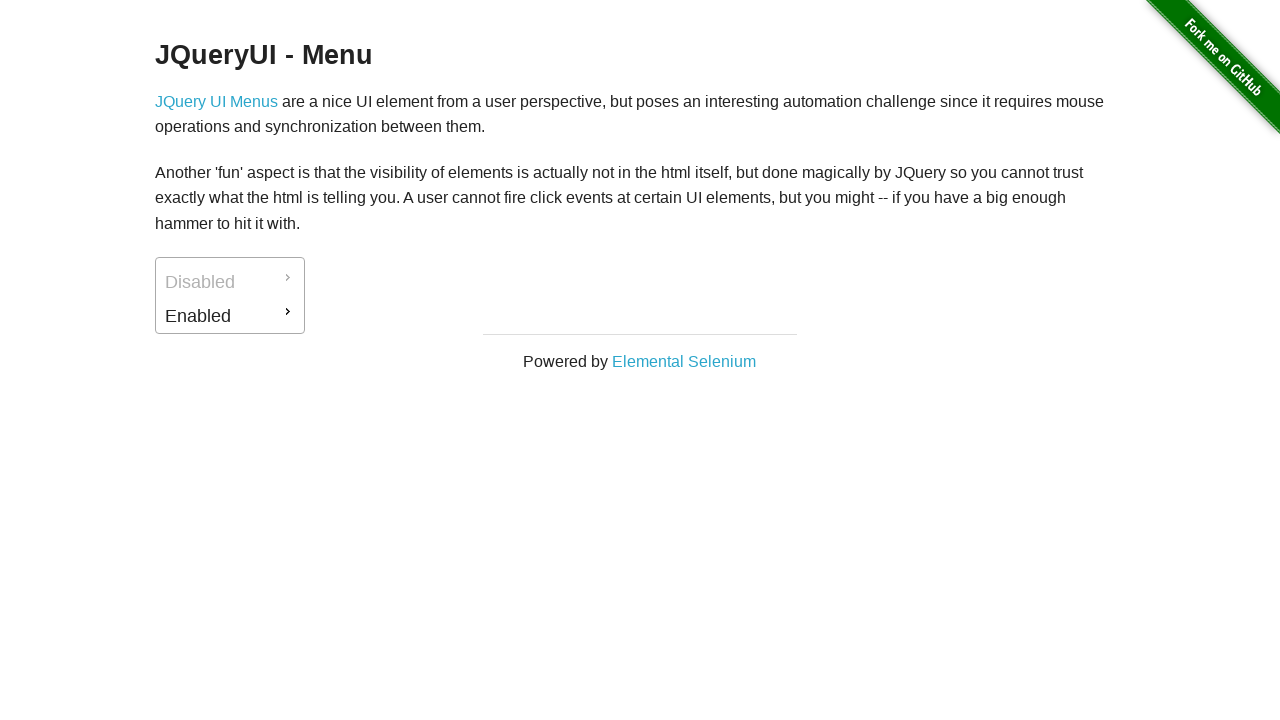

Hovered over 'Enabled' menu item at (230, 316) on xpath=.//a[contains(.,'Enabled')]
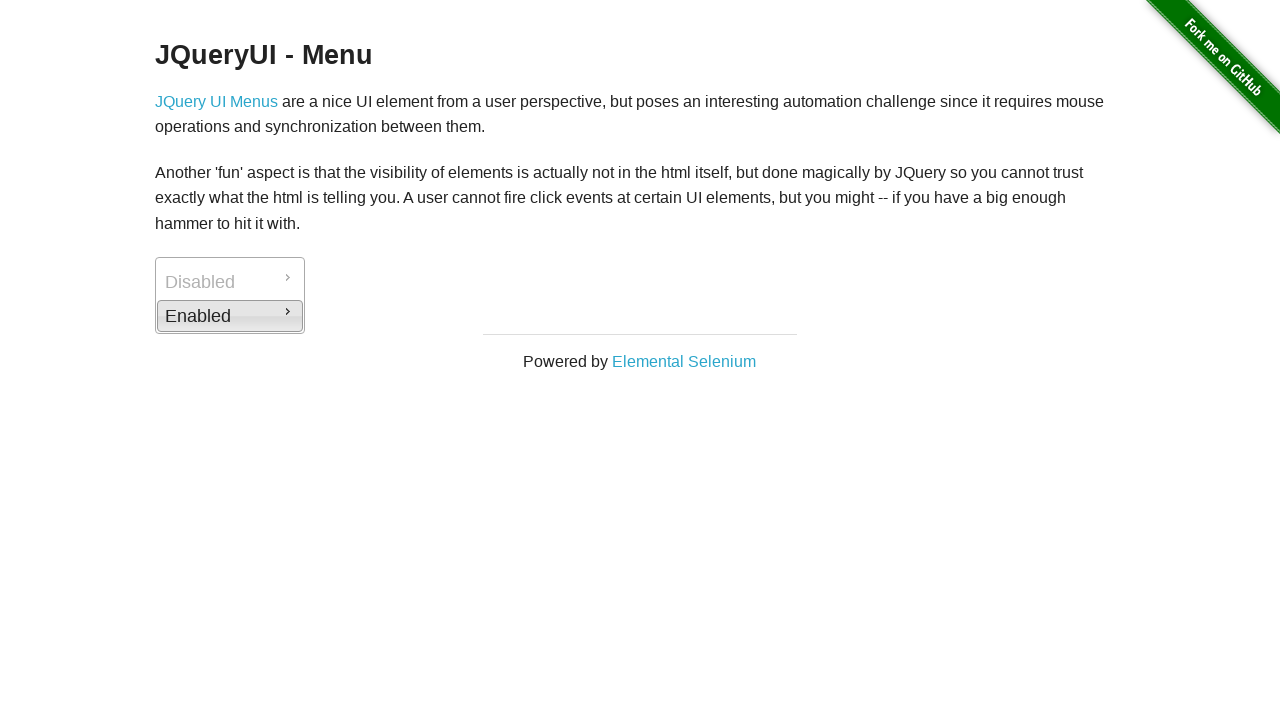

Clicked 'Enabled' menu item at (230, 316) on xpath=.//a[contains(.,'Enabled')]
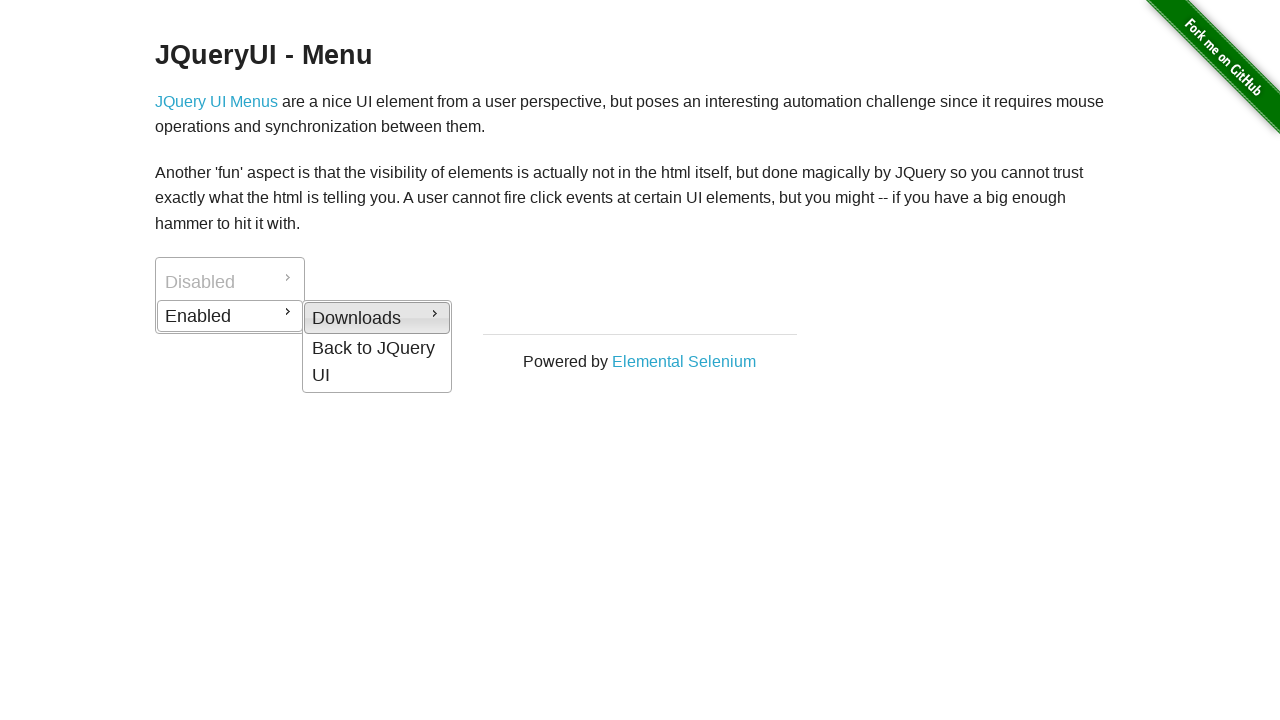

Hovered over 'Downloads' menu item at (377, 318) on xpath=.//a[contains(.,'Downloads')]
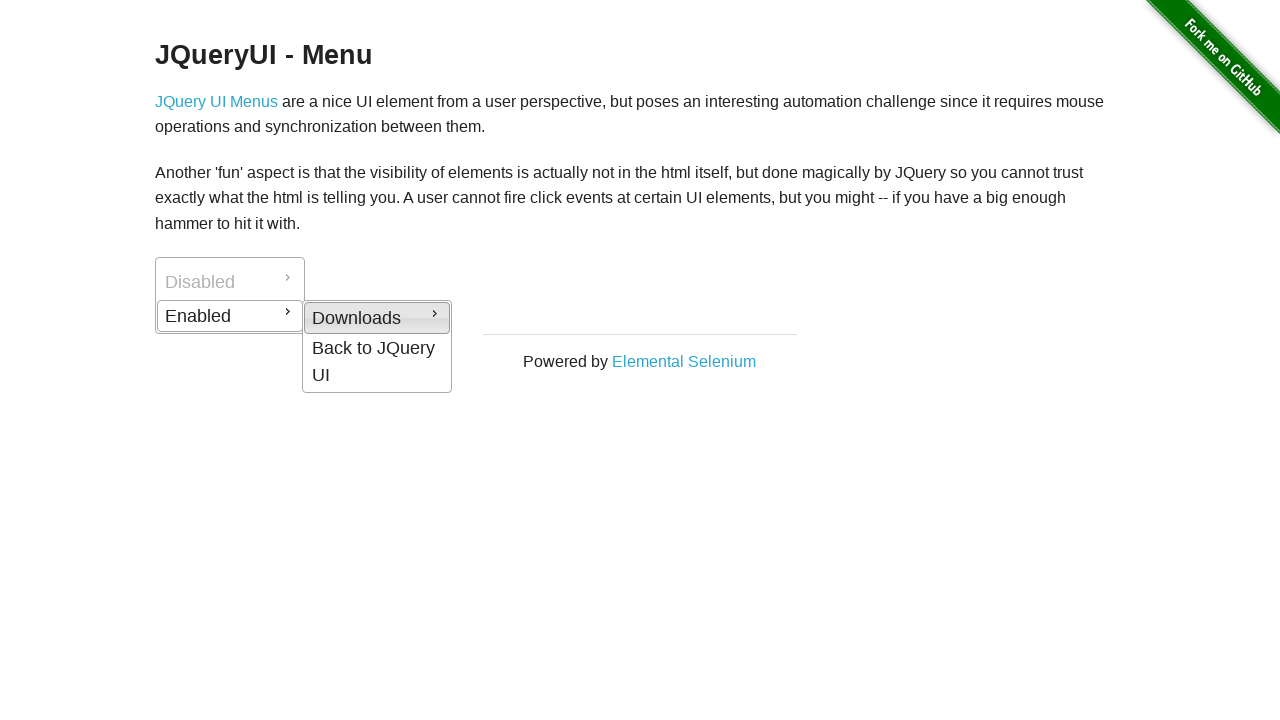

Clicked 'Downloads' menu item at (377, 318) on xpath=.//a[contains(.,'Downloads')]
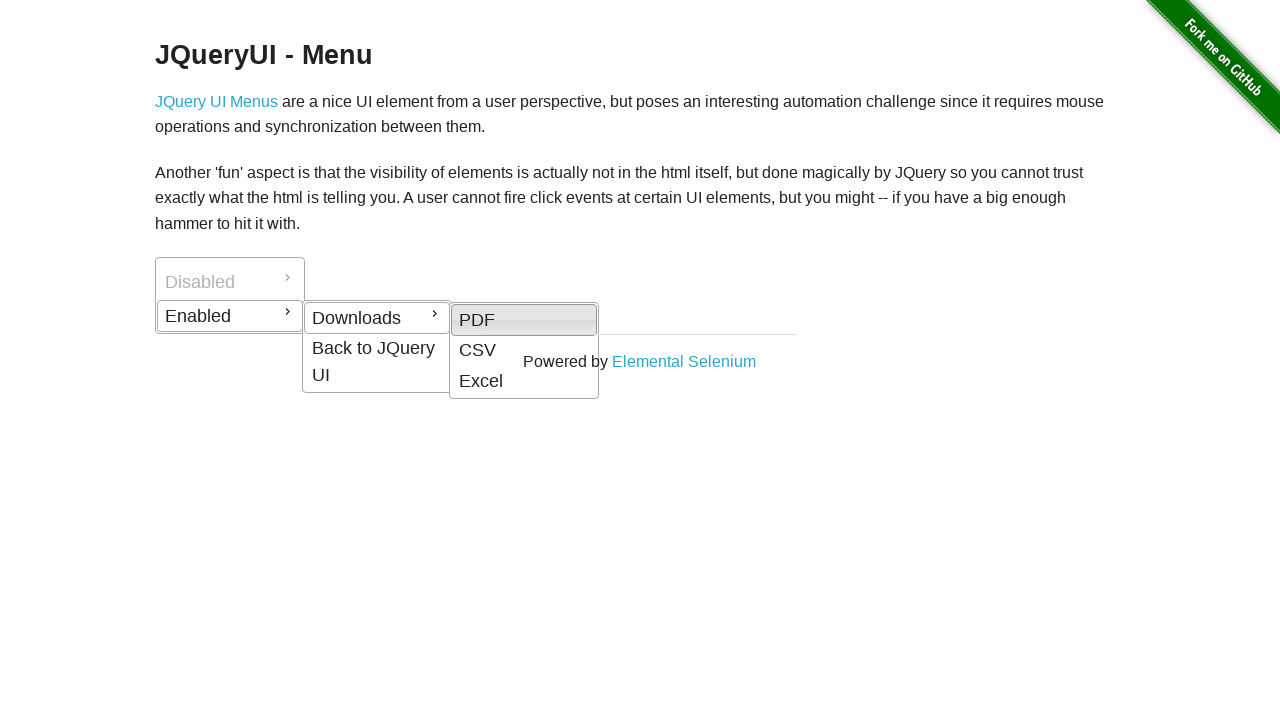

Hovered over 'Excel' menu item at (524, 381) on xpath=.//a[contains(.,'Excel')]
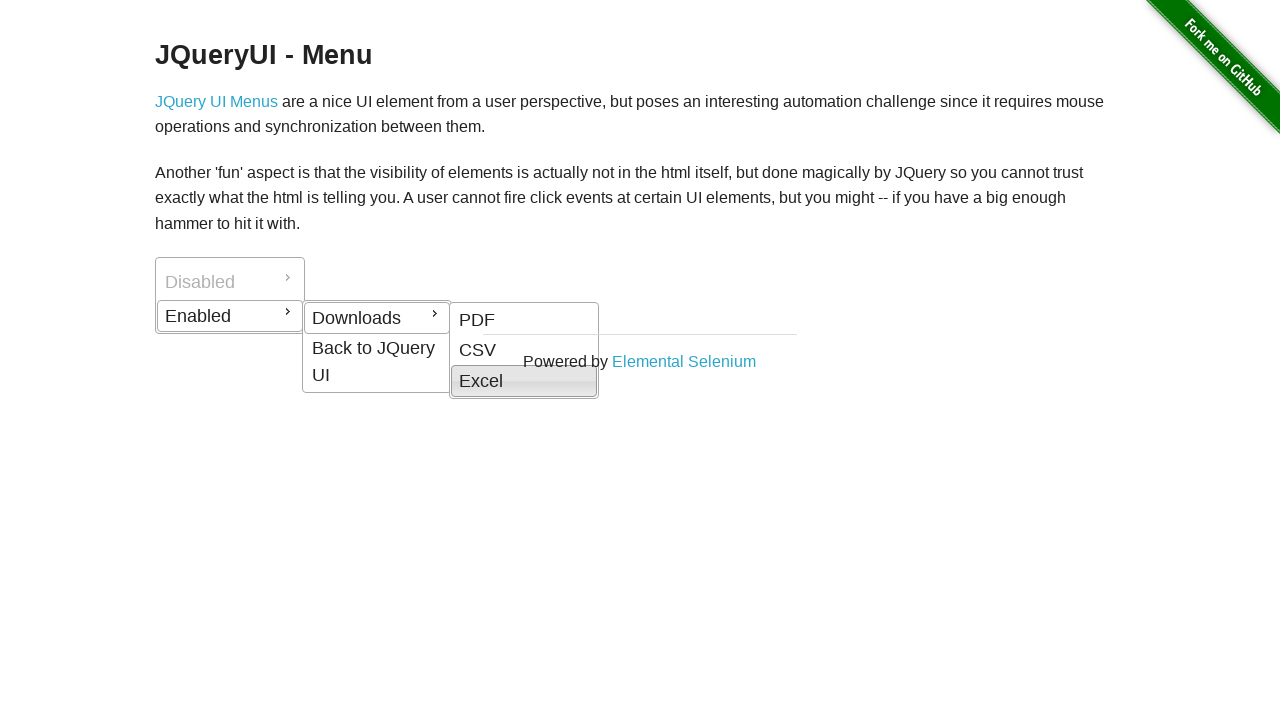

Clicked 'Excel' menu item to trigger file download at (524, 381) on xpath=.//a[contains(.,'Excel')]
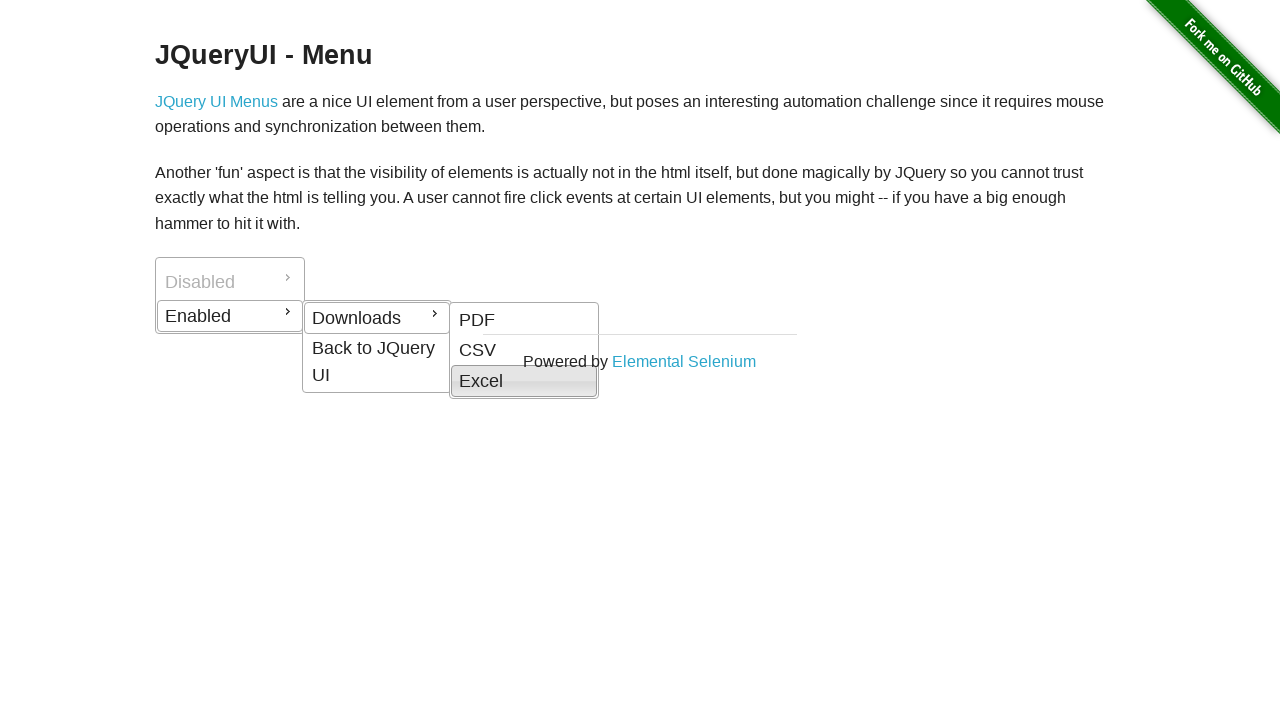

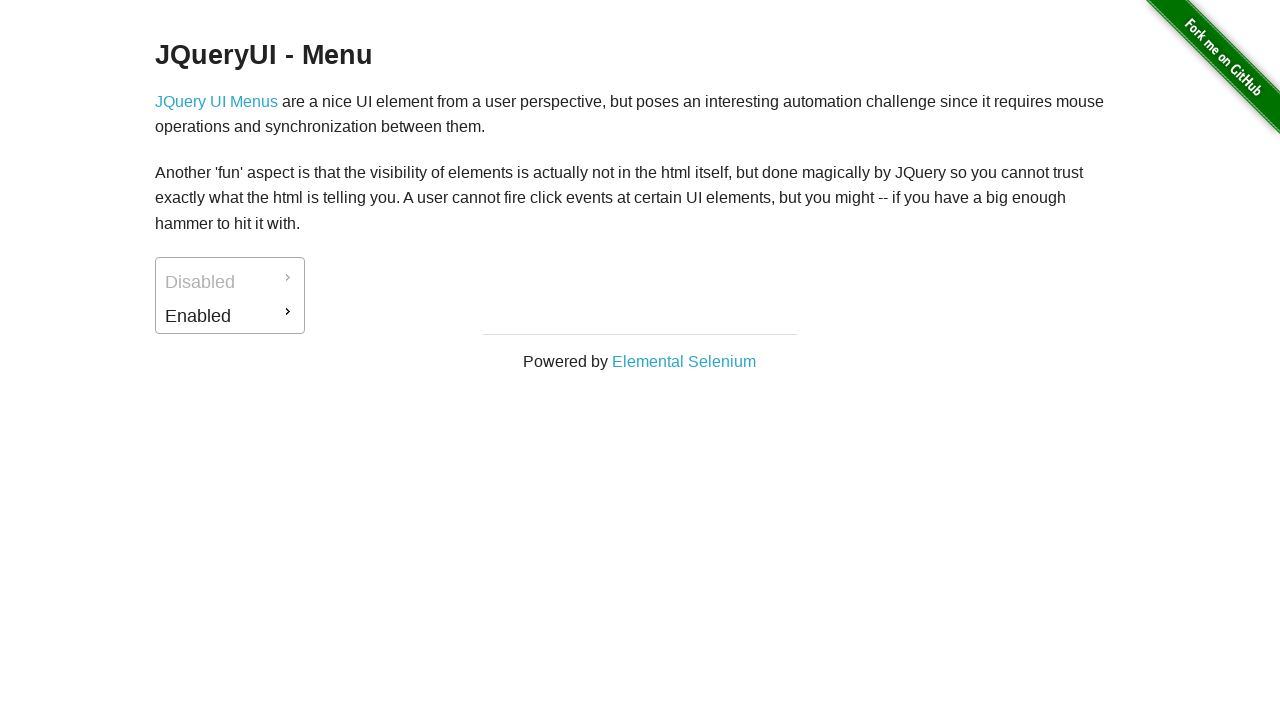